Tests file upload functionality by uploading a file through the file input element, submitting the form, and verifying the upload success message is displayed.

Starting URL: https://the-internet.herokuapp.com/upload

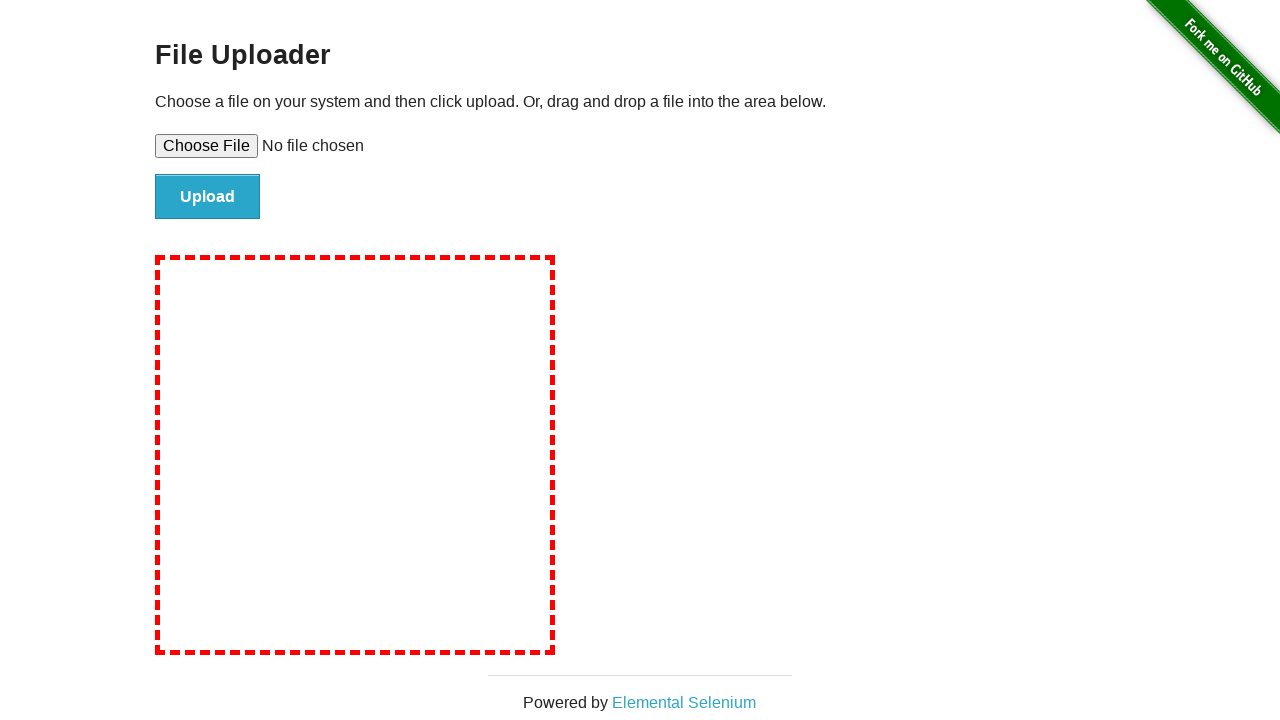

Created temporary test file for upload
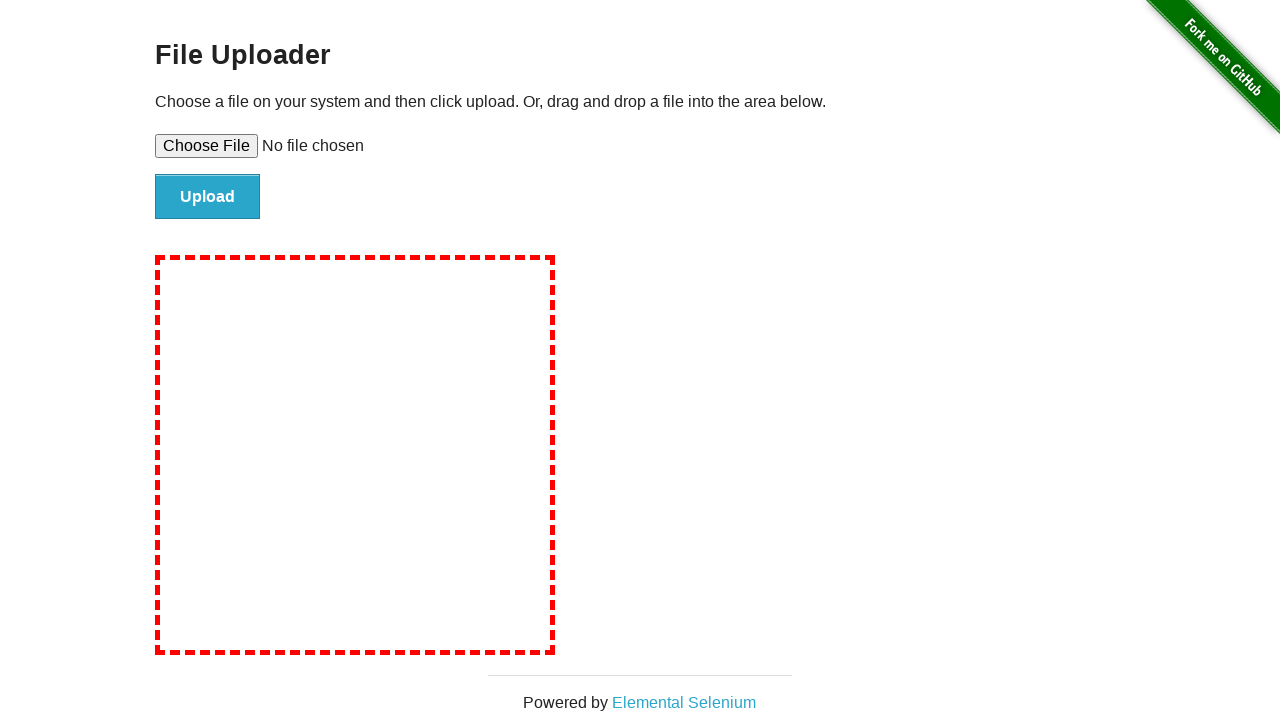

Selected test file in file upload input element
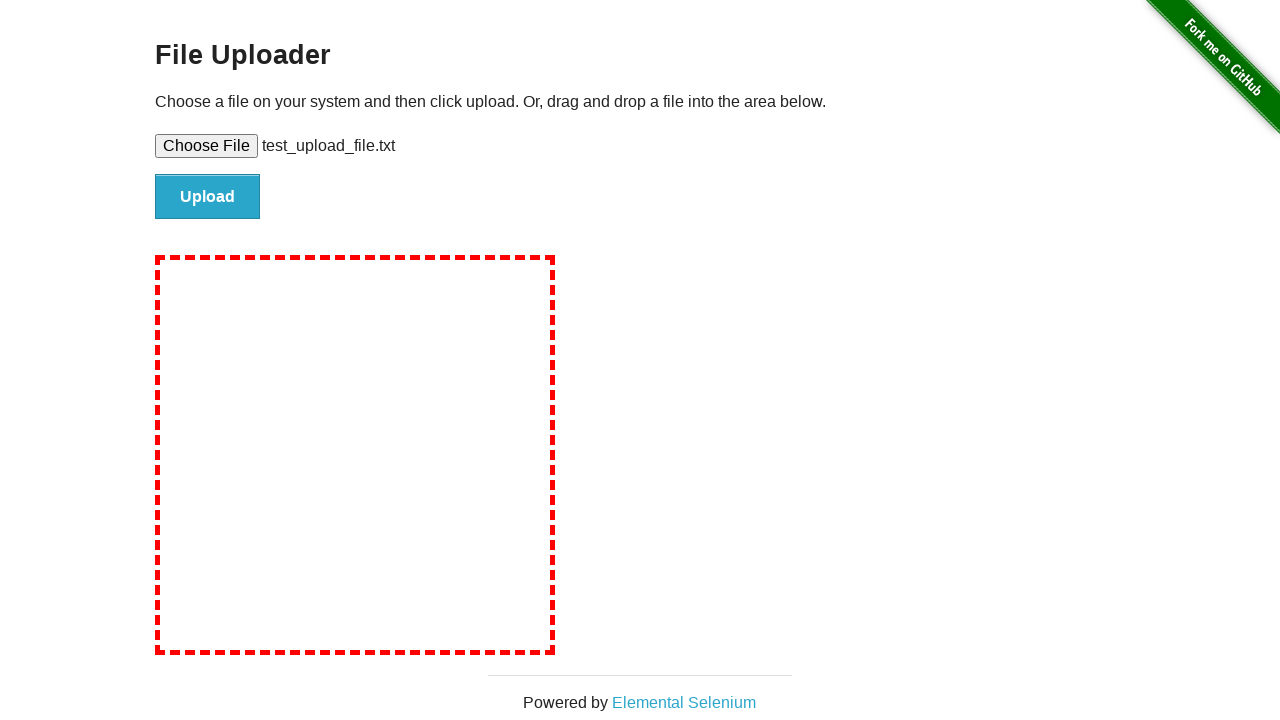

Clicked file submit button to upload the file at (208, 197) on #file-submit
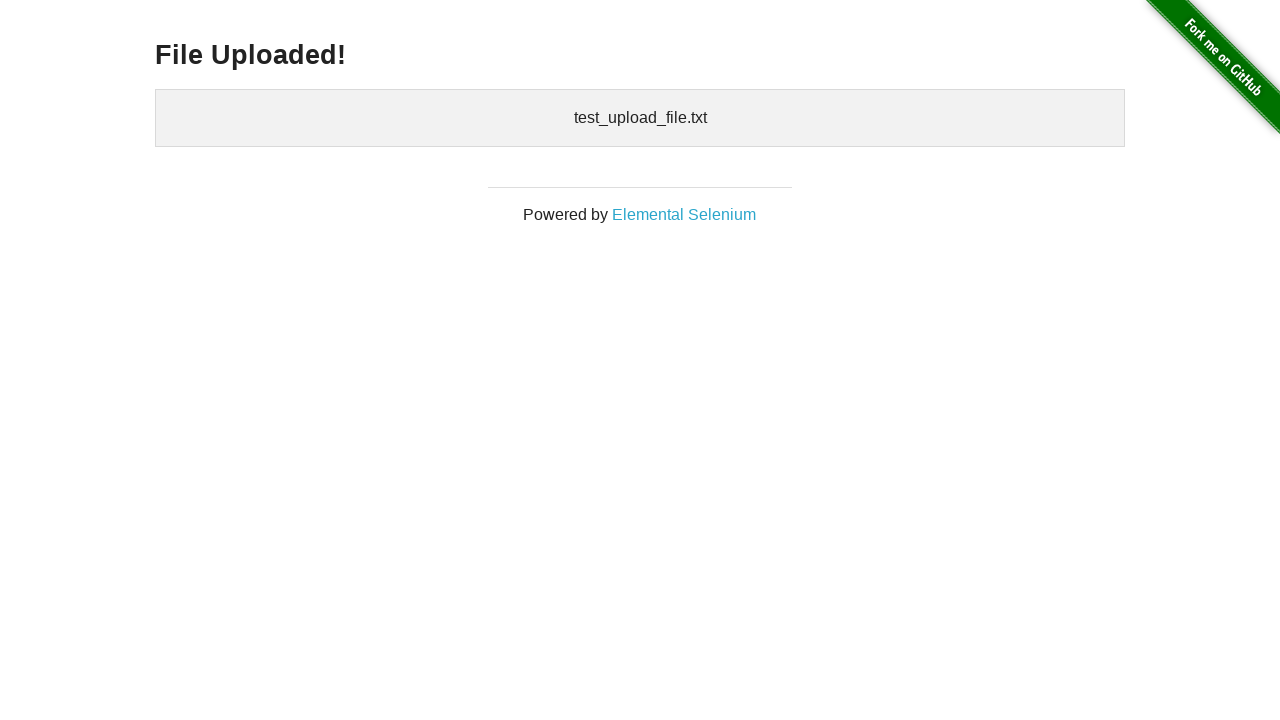

Verified 'File Uploaded!' success message is displayed
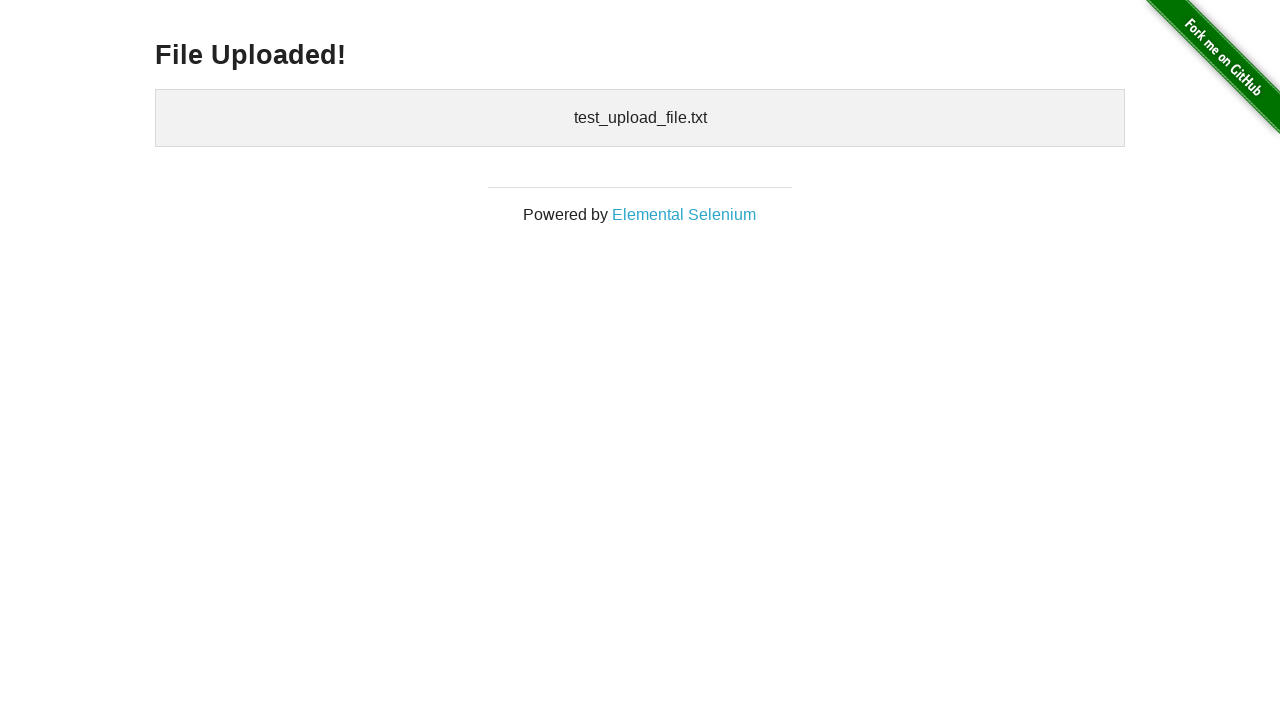

Verified uploaded files section is displayed with filename
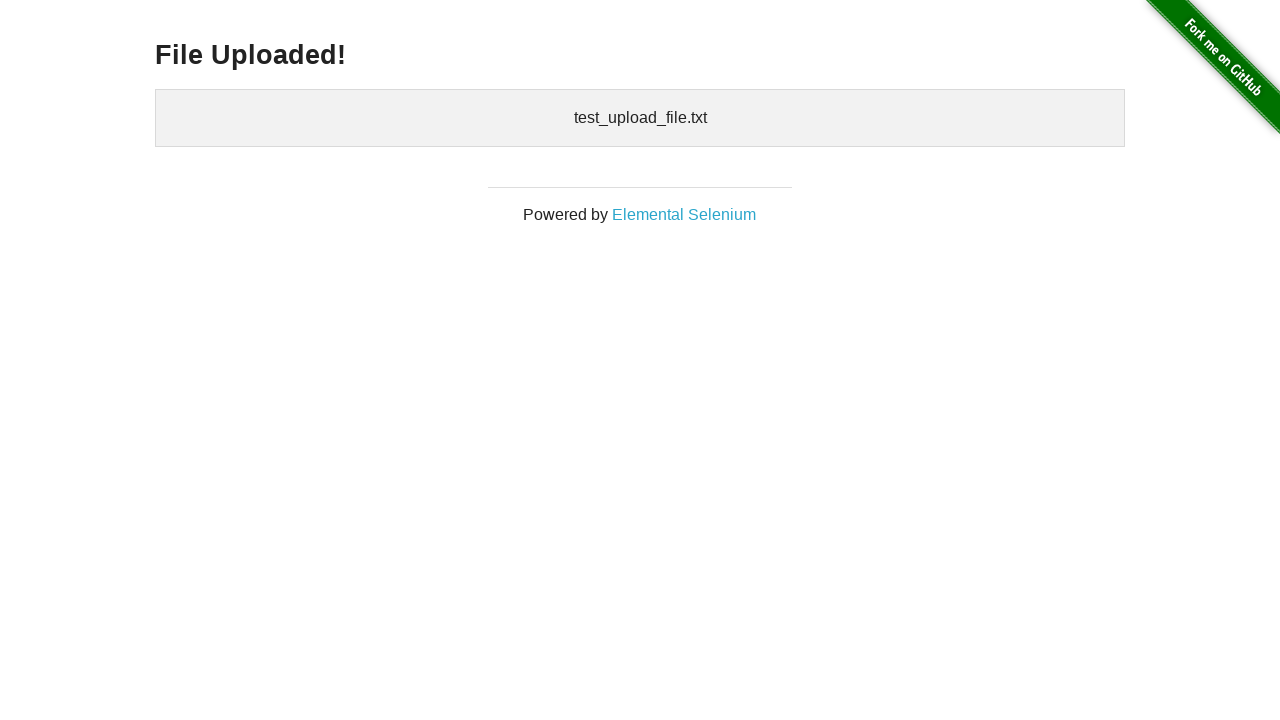

Cleaned up temporary test file
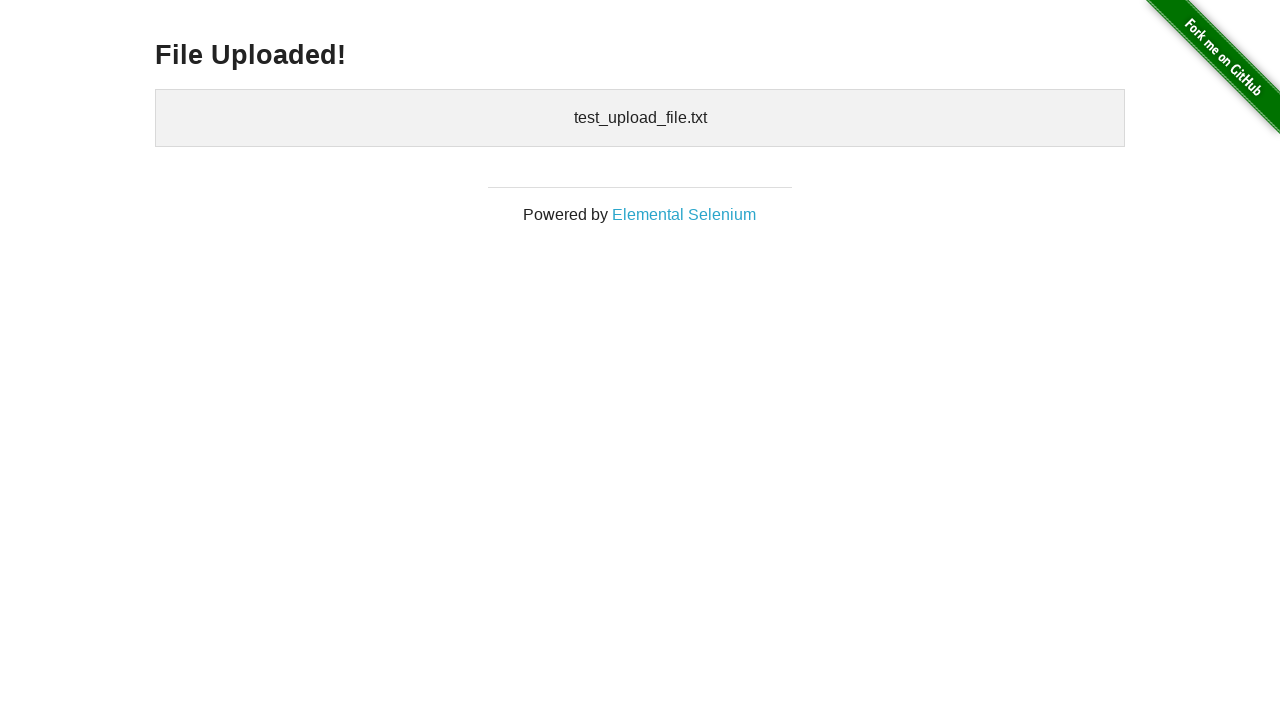

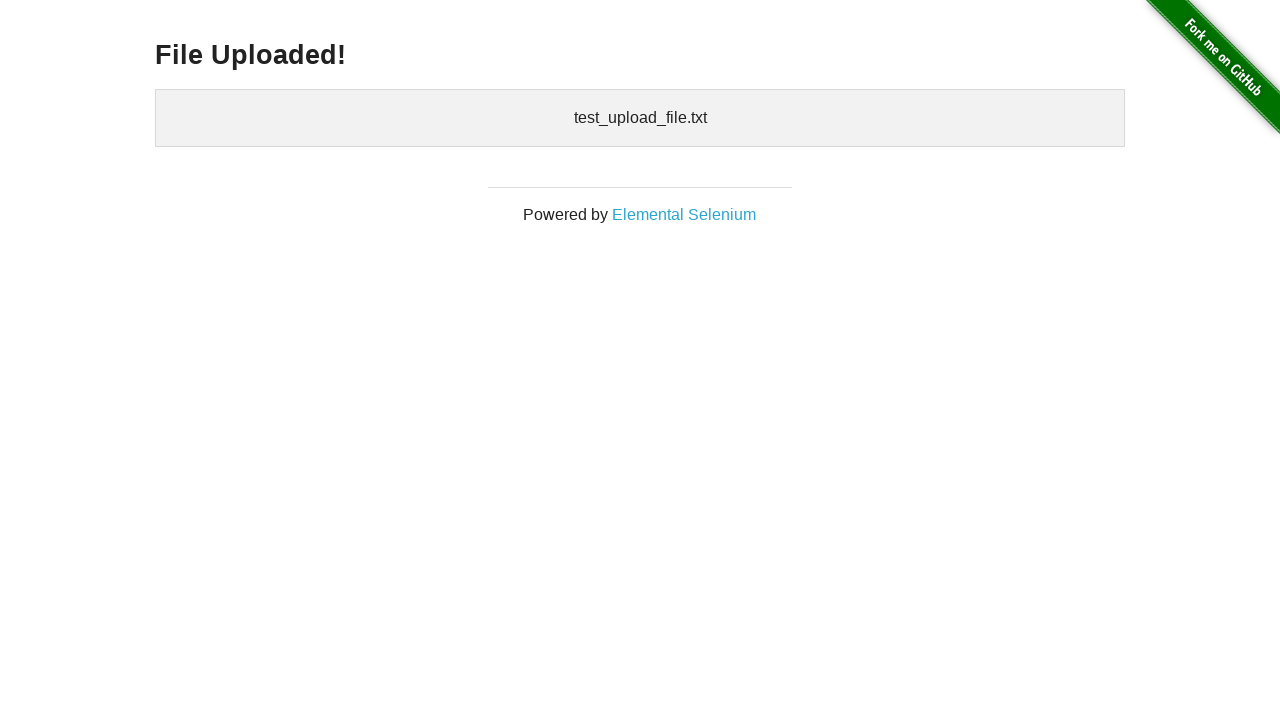